Tests clicking a button and waiting for an element to appear using Thread.sleep

Starting URL: https://testeroprogramowania.github.io/selenium/wait2.html

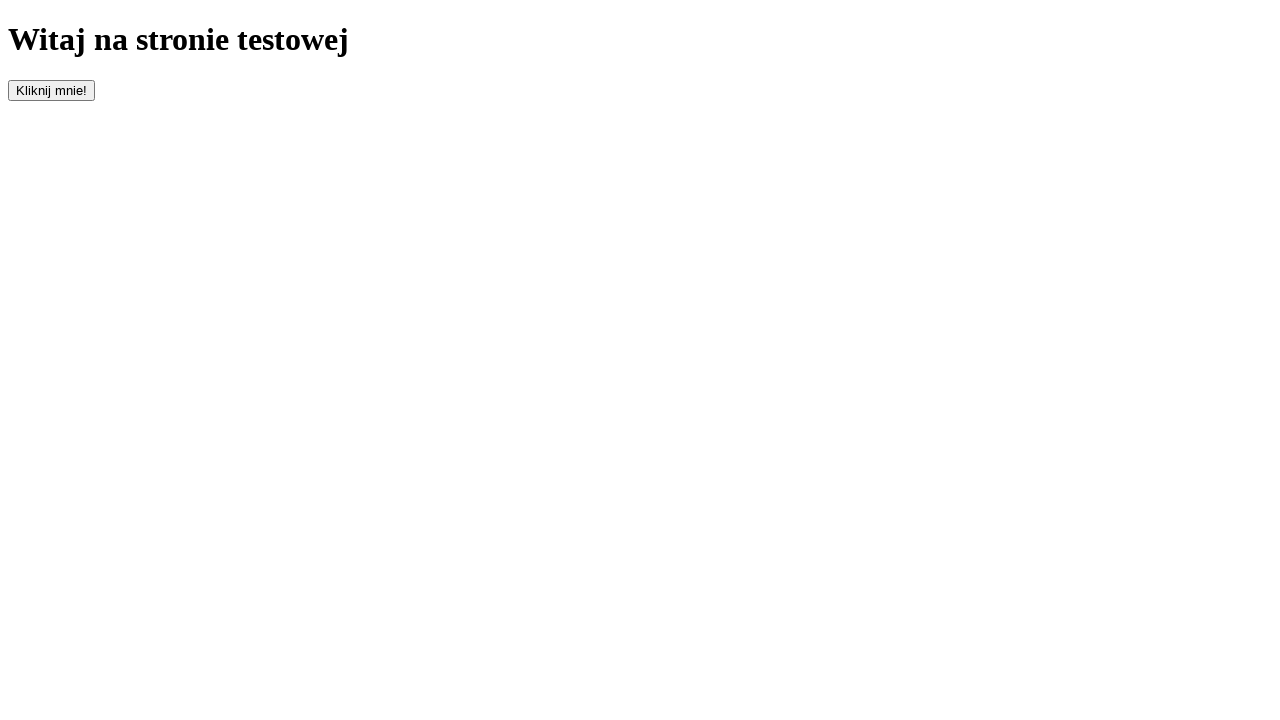

Clicked the button to trigger delayed element appearance at (52, 90) on #clickOnMe
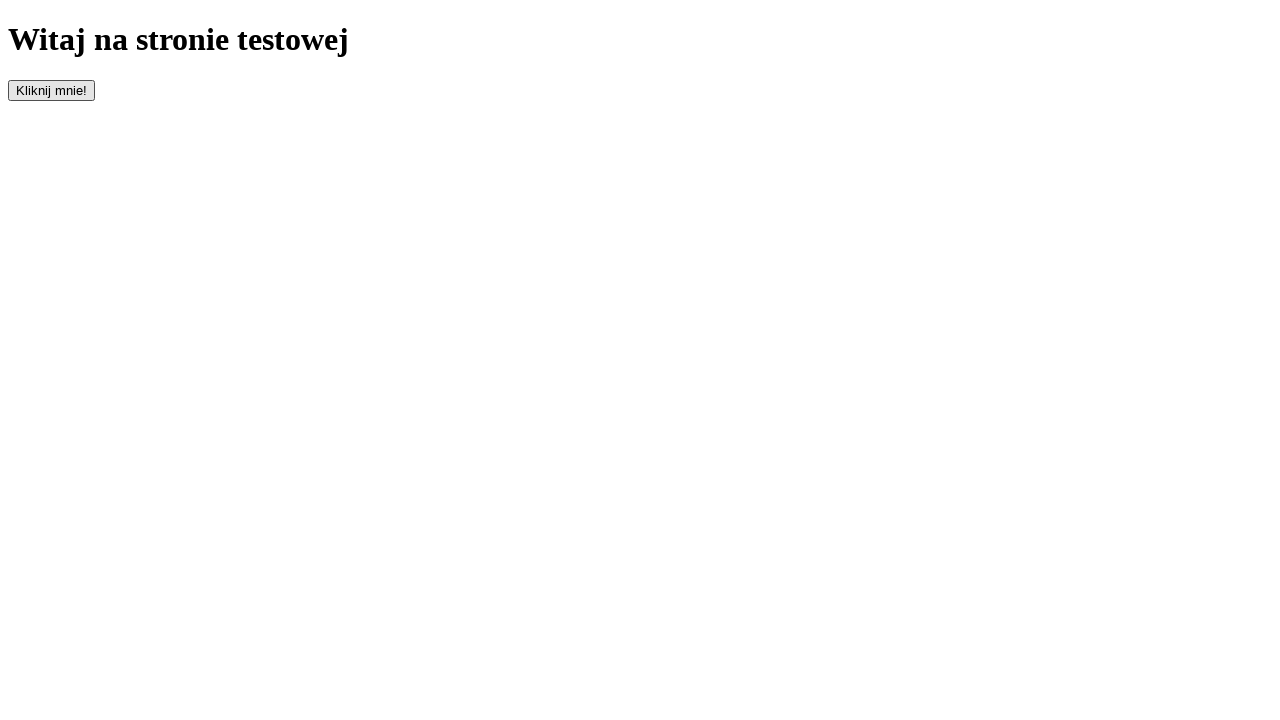

Waited for paragraph element to appear
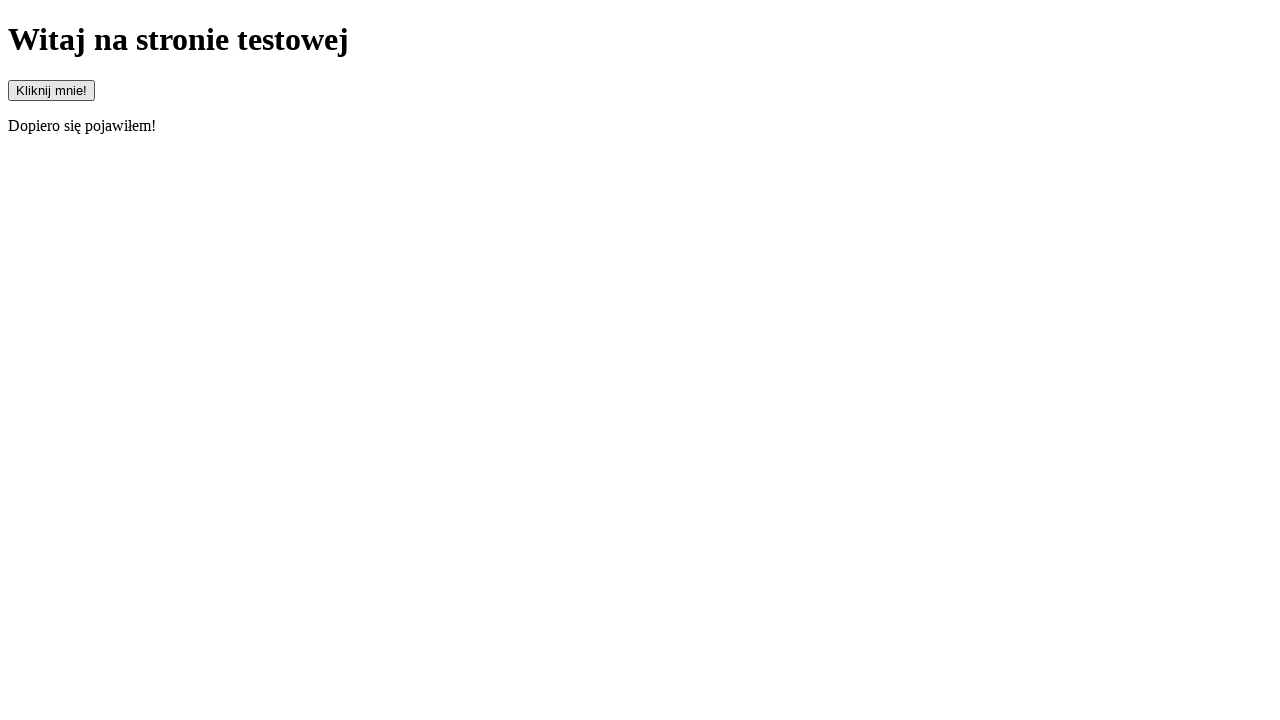

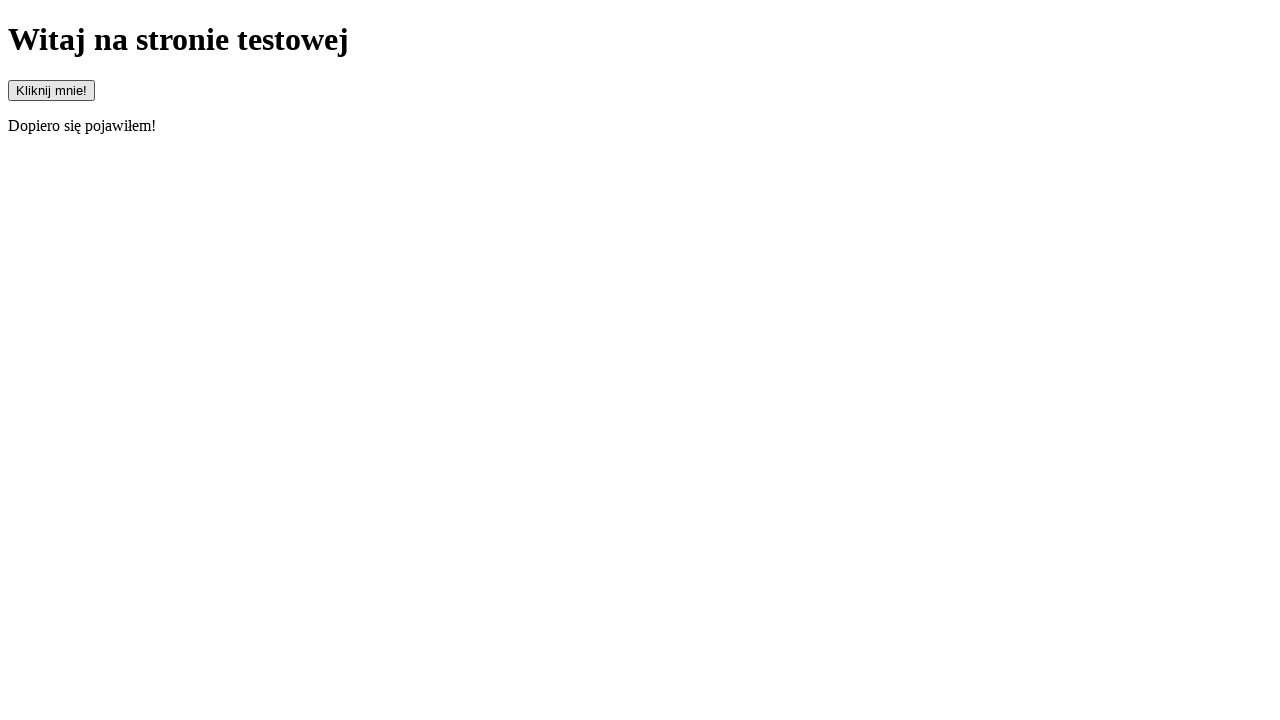